Demonstrates drag and drop functionality by dragging a source element onto a target element on the jQuery UI droppable demo page.

Starting URL: https://jqueryui.com/droppable/

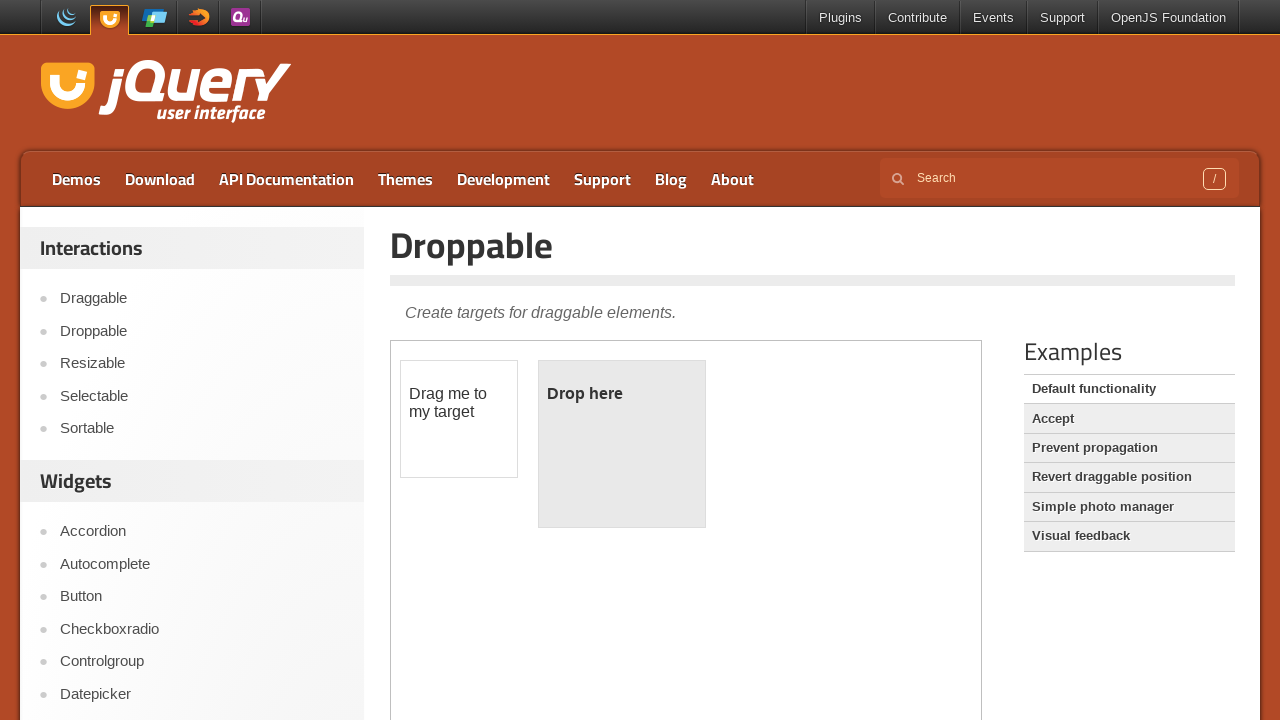

Navigated to jQuery UI droppable demo page
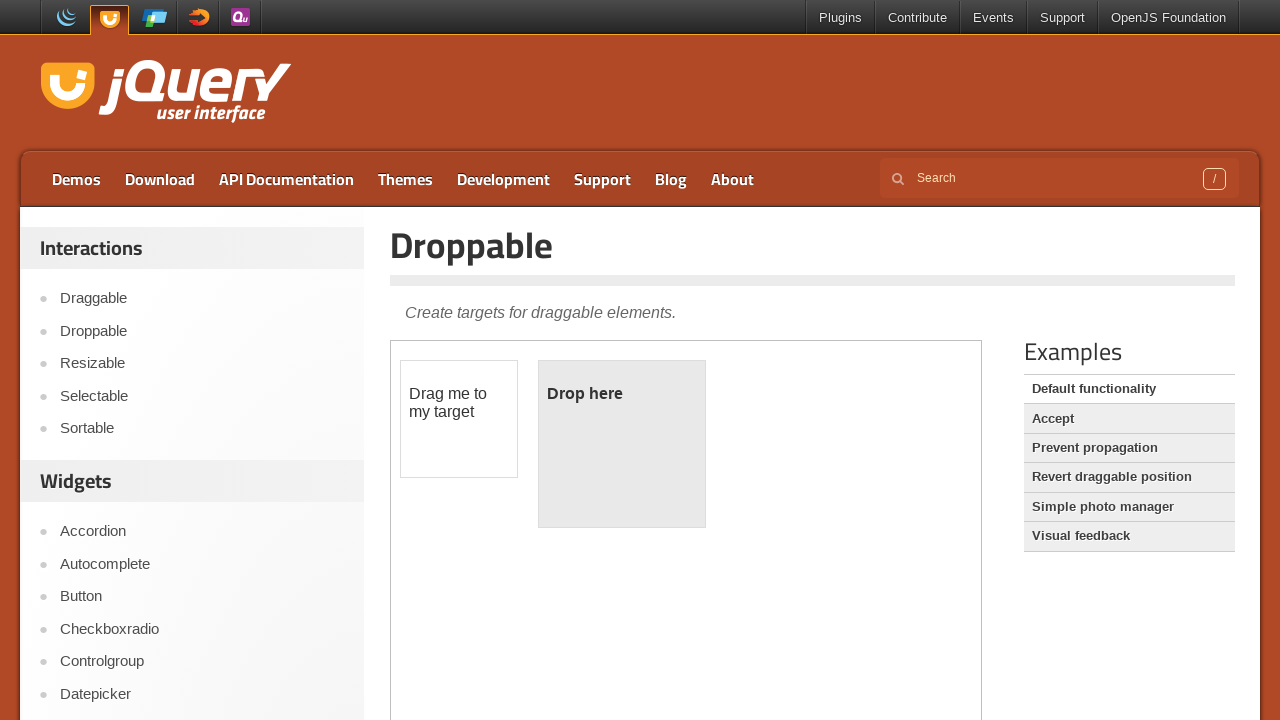

Located the demo iframe
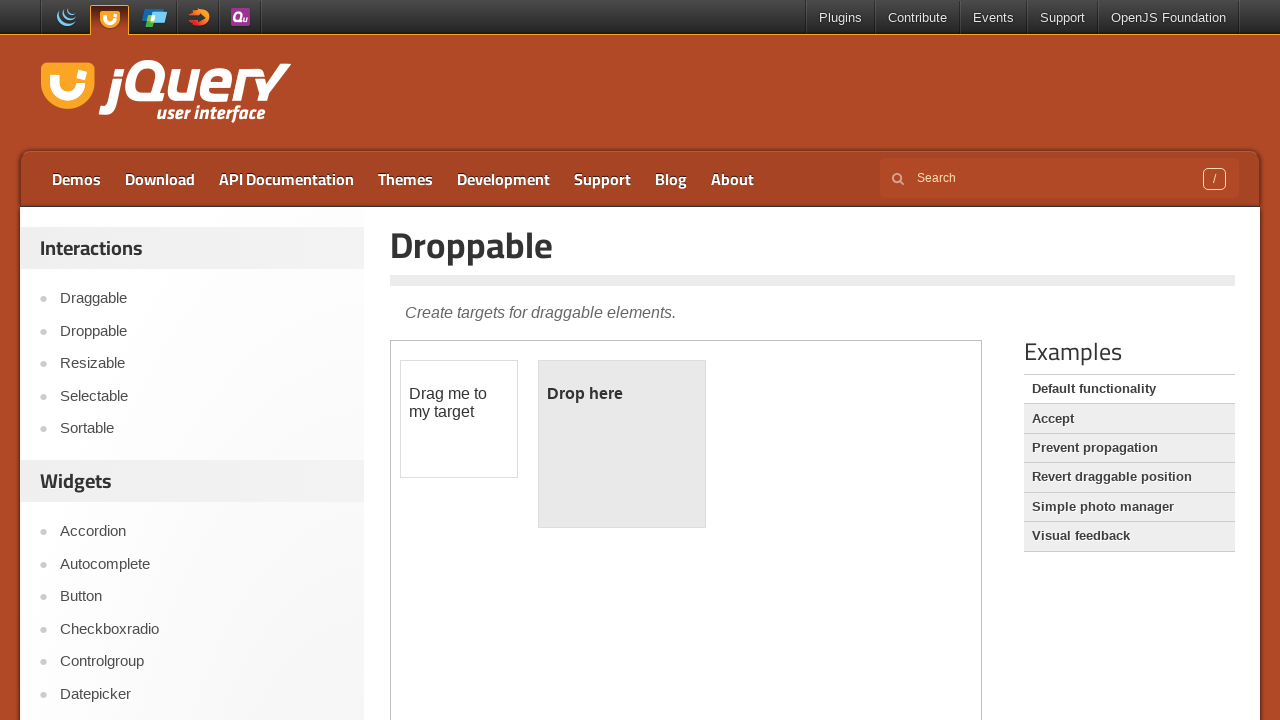

Located the draggable source element
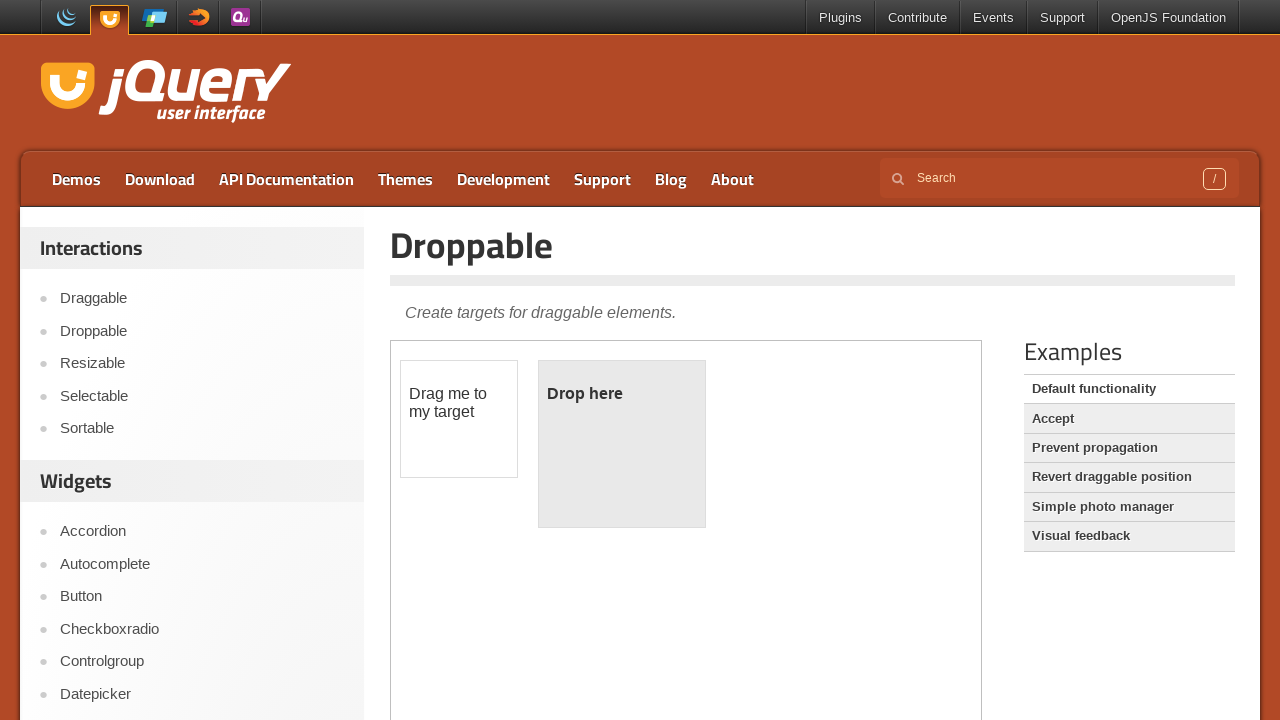

Located the droppable target element
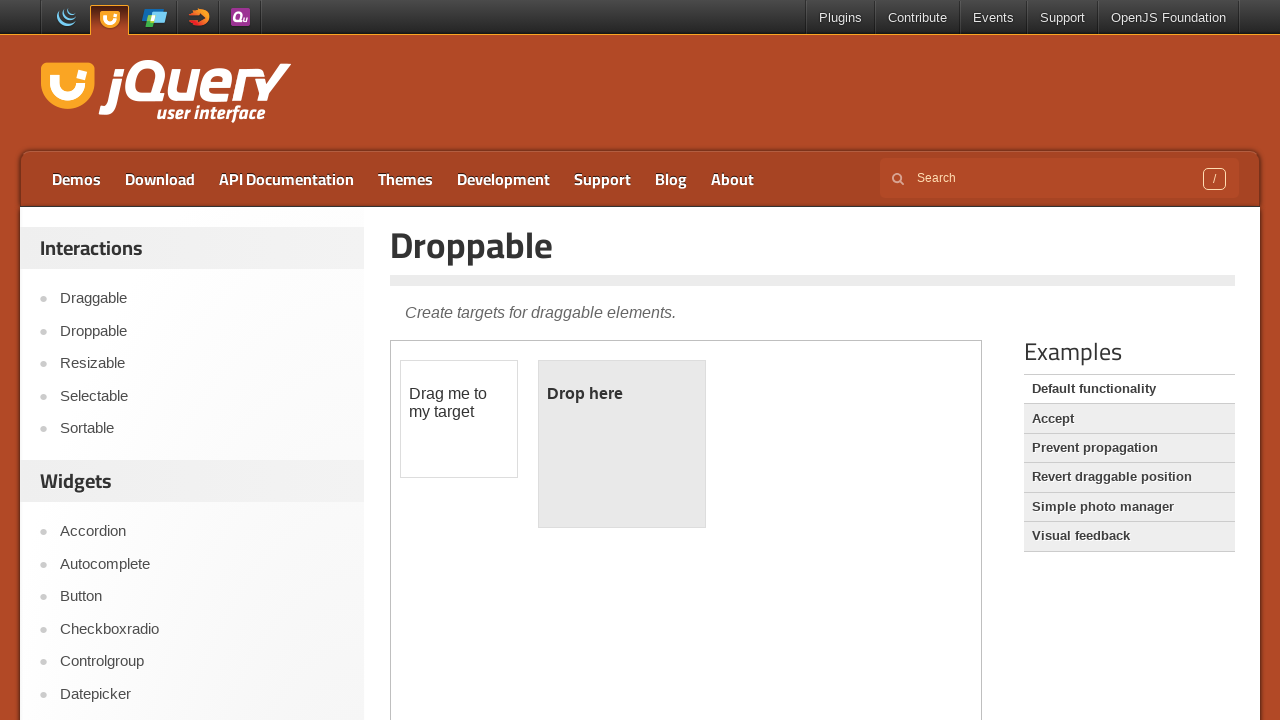

Dragged source element onto target element at (622, 444)
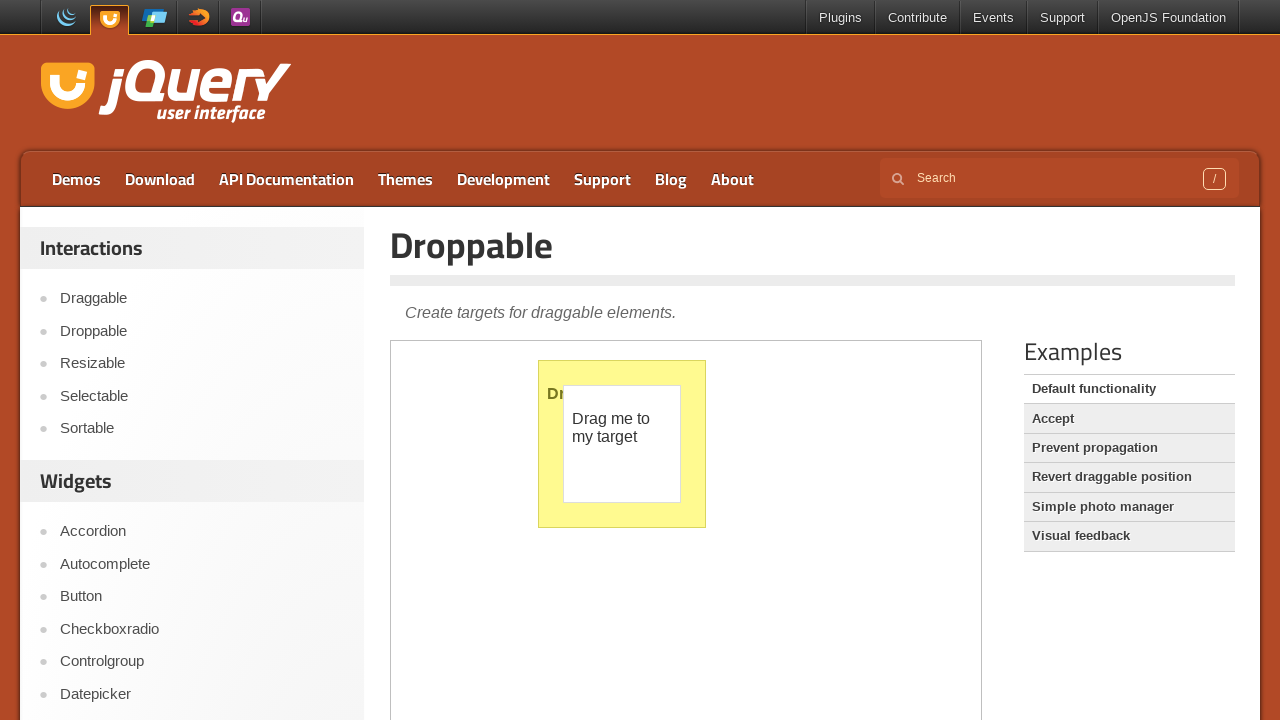

Verified drop was successful - droppable element text changed to 'Dropped!'
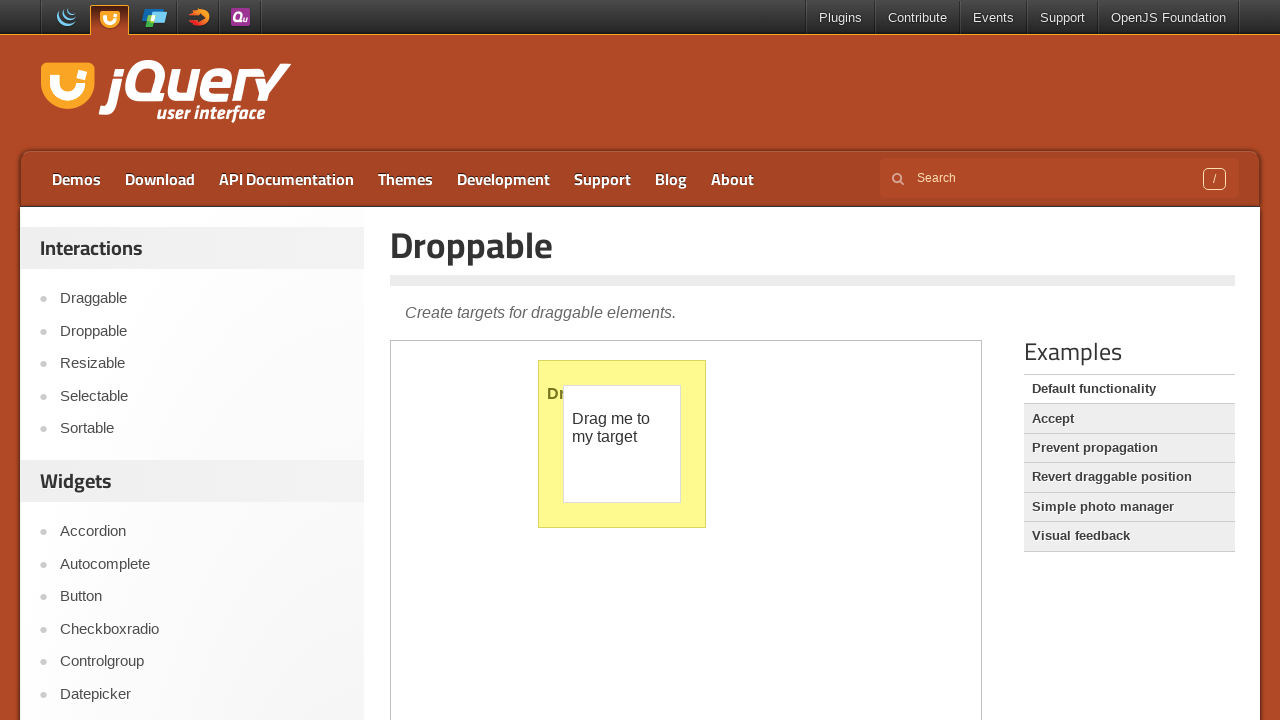

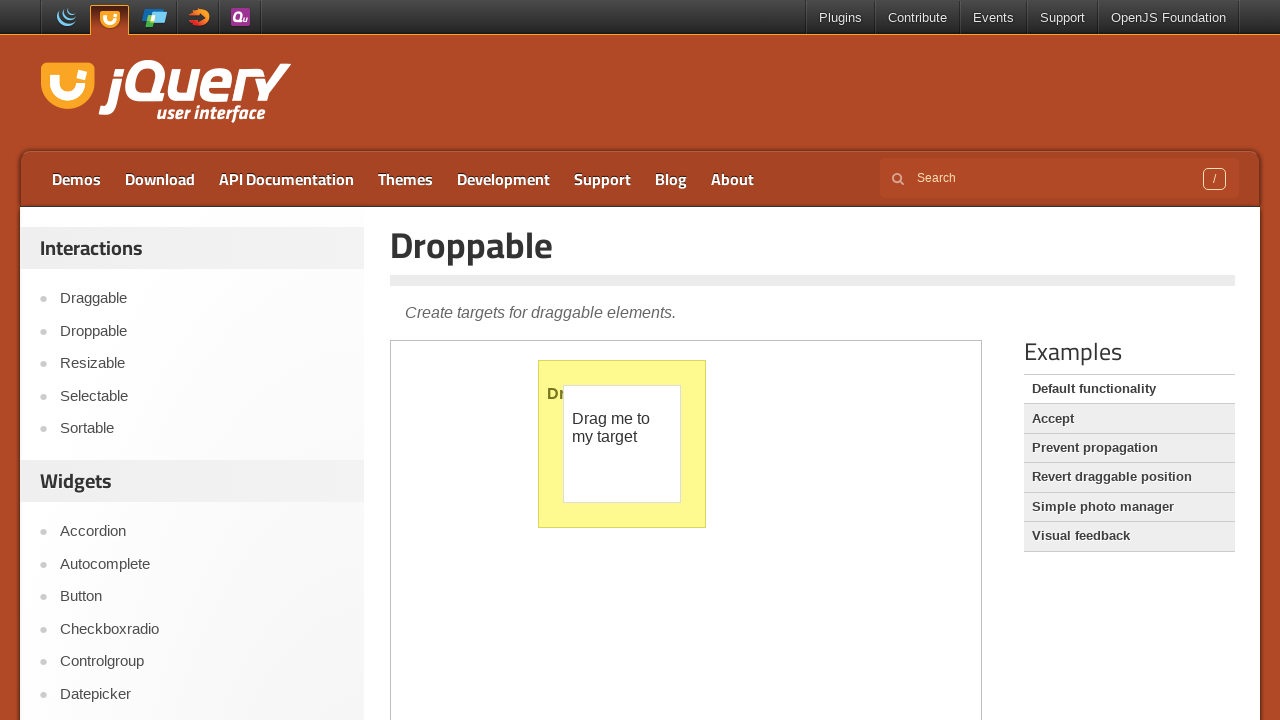